Tests the BlazeDemo flight booking flow by clicking the Find Flights button and verifying that flight results (Virgin America) are displayed on the reserve page

Starting URL: https://blazedemo.com

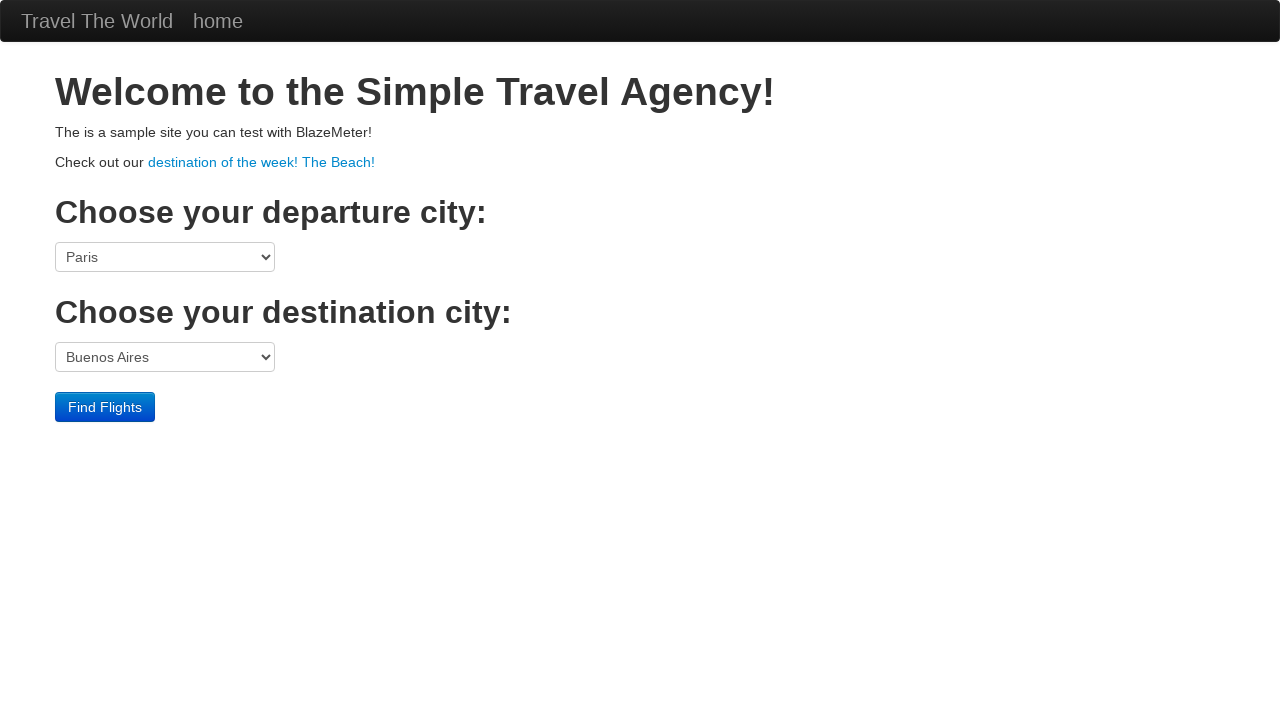

Clicked the Find Flights button at (105, 407) on input[type='submit']
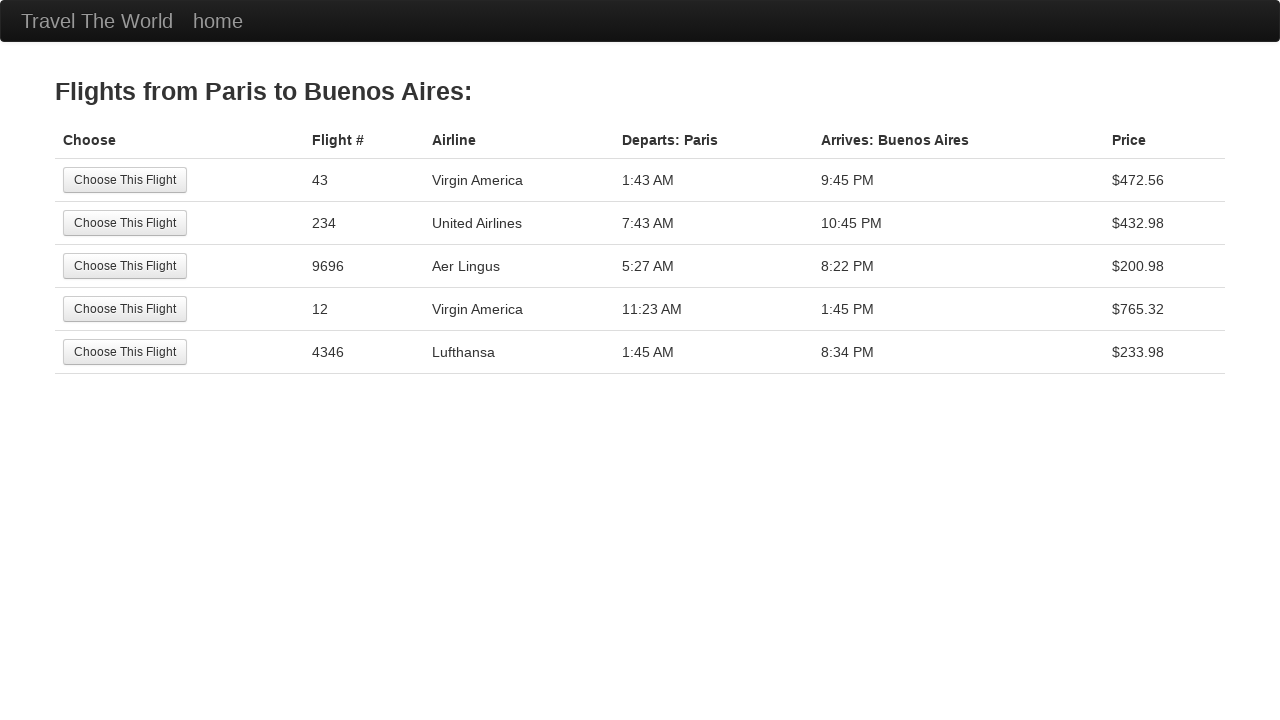

Flight results table loaded with first row visible
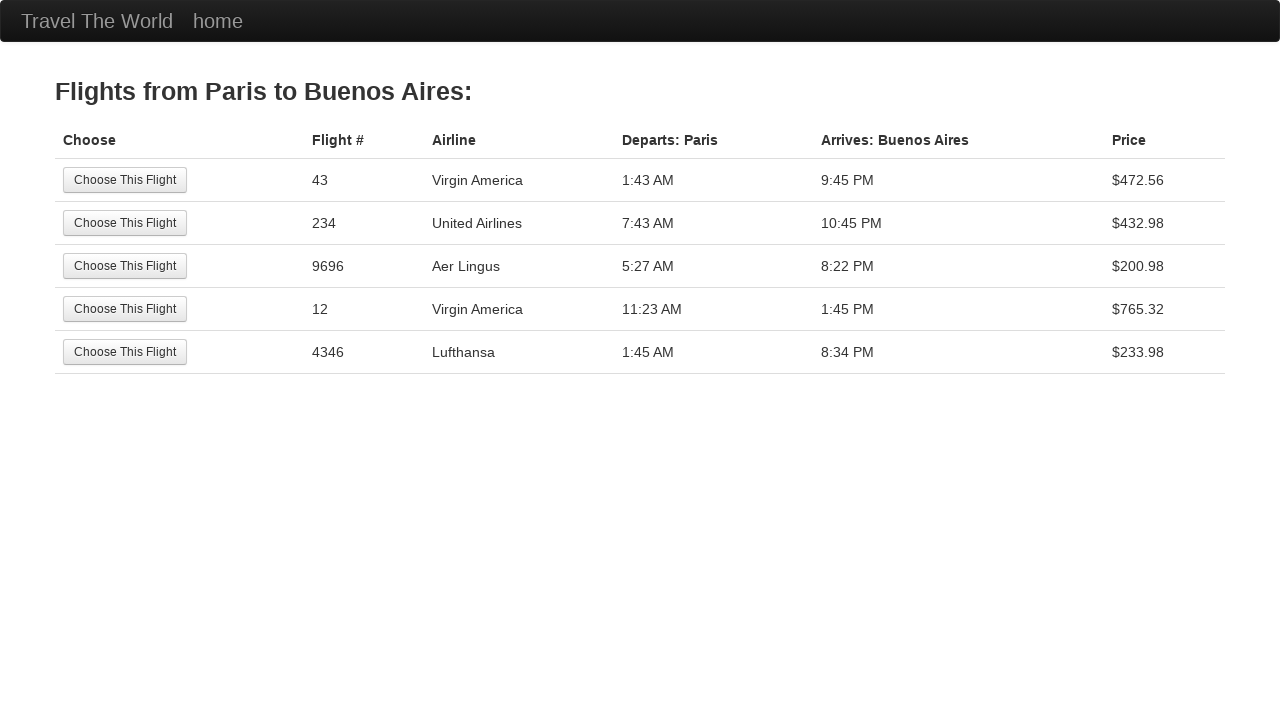

Navigated to reserve page and verified Virgin America flight is displayed
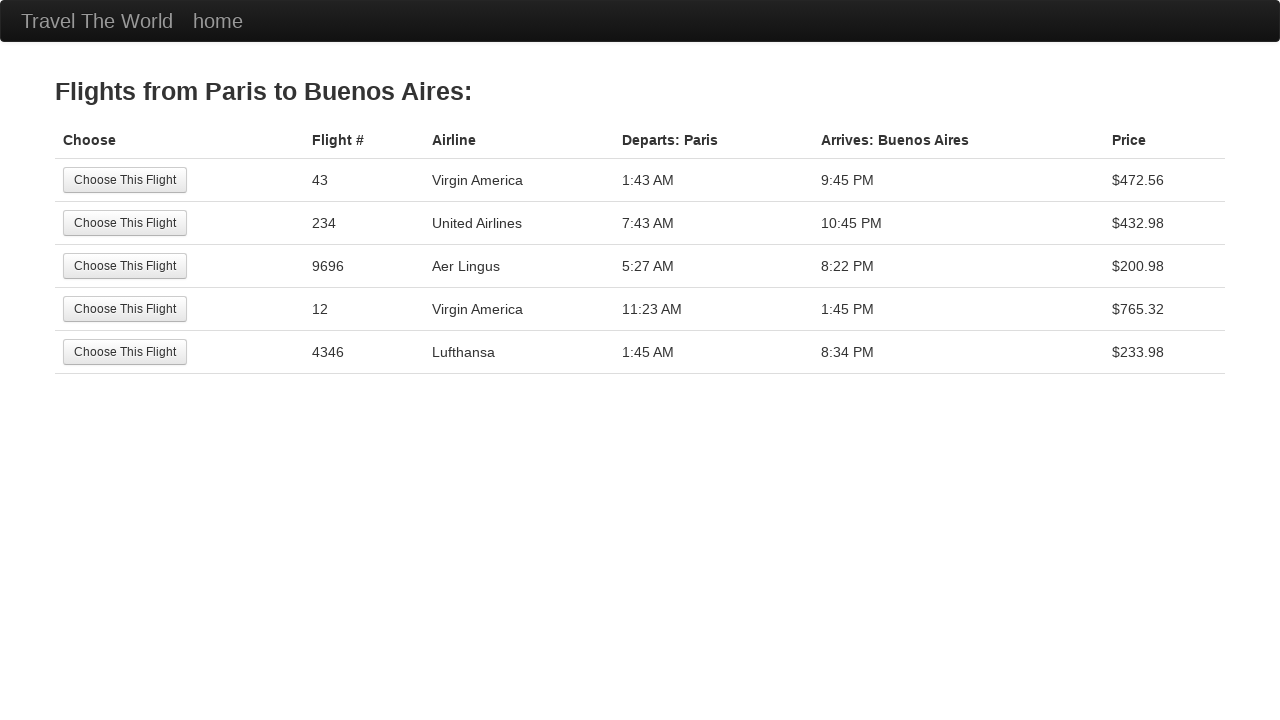

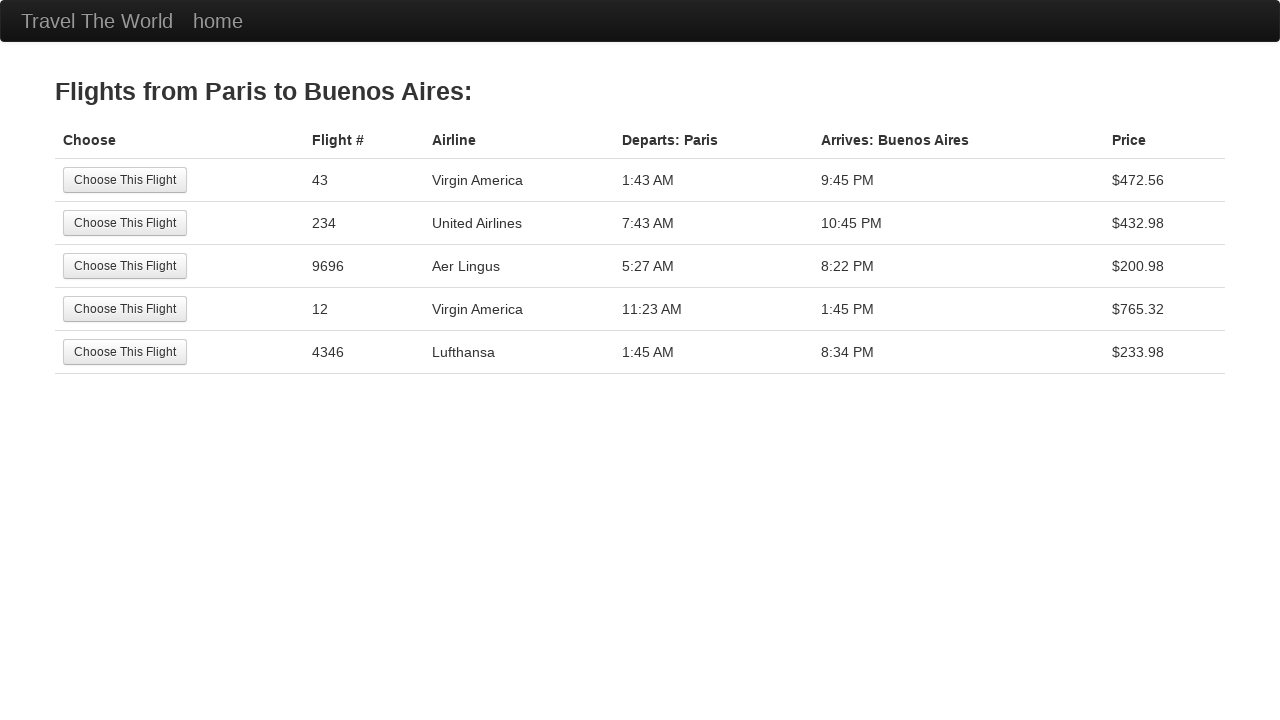